Navigates to Browse Languages and verifies the table headers contain Language, Author, Date, Comments, and Rate columns

Starting URL: http://www.99-bottles-of-beer.net/

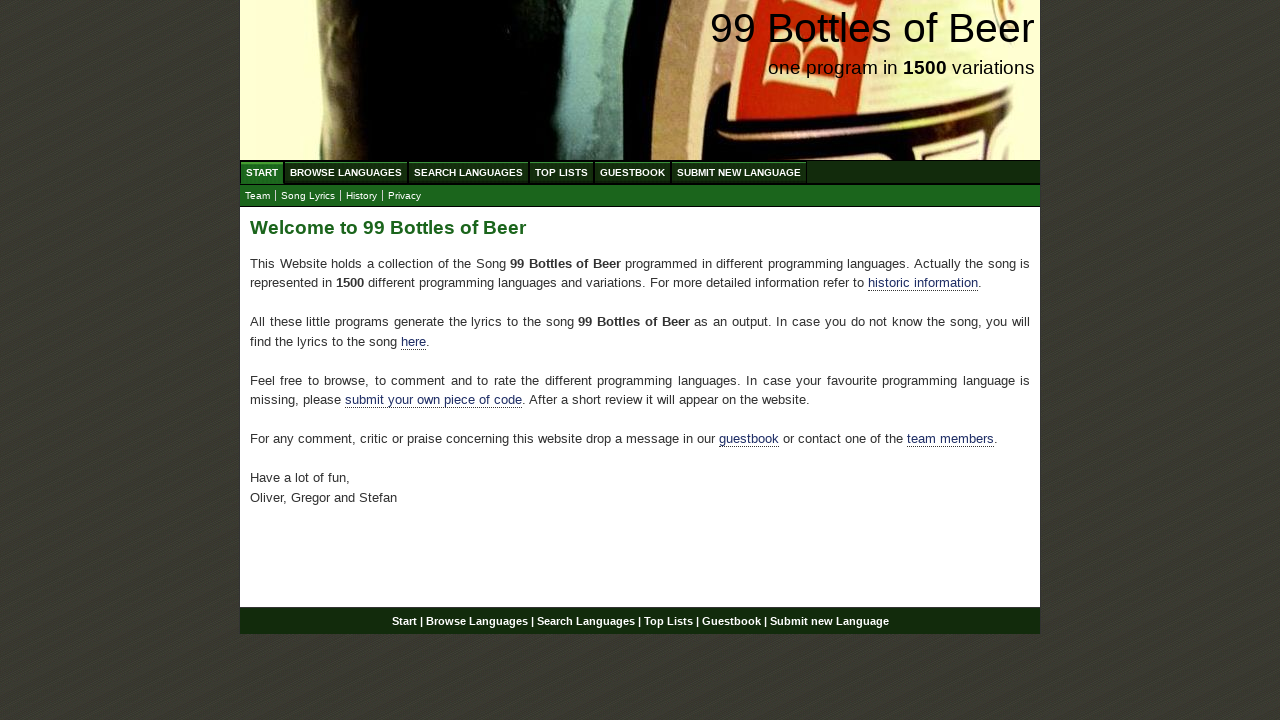

Clicked 'Browse Languages' menu link at (346, 172) on a:has-text('Browse Languages')
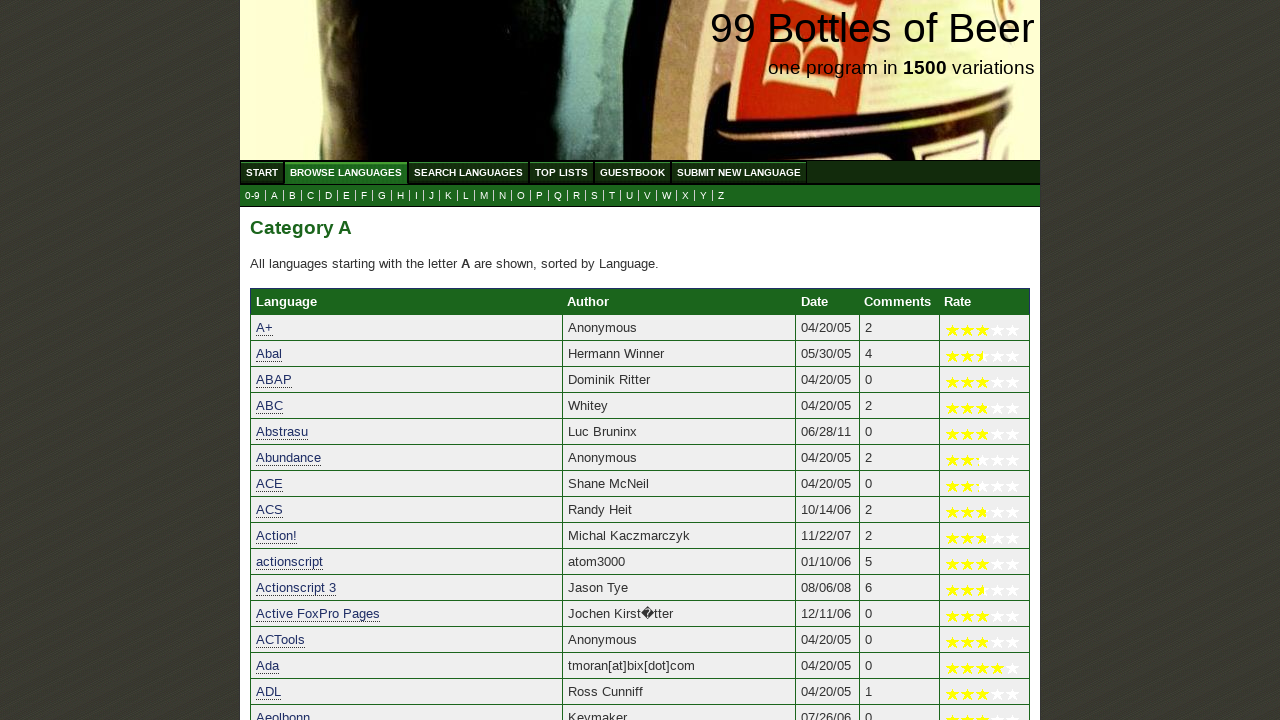

Waited for table headers to load - verified Language, Author, Date, Comments, and Rate columns are present
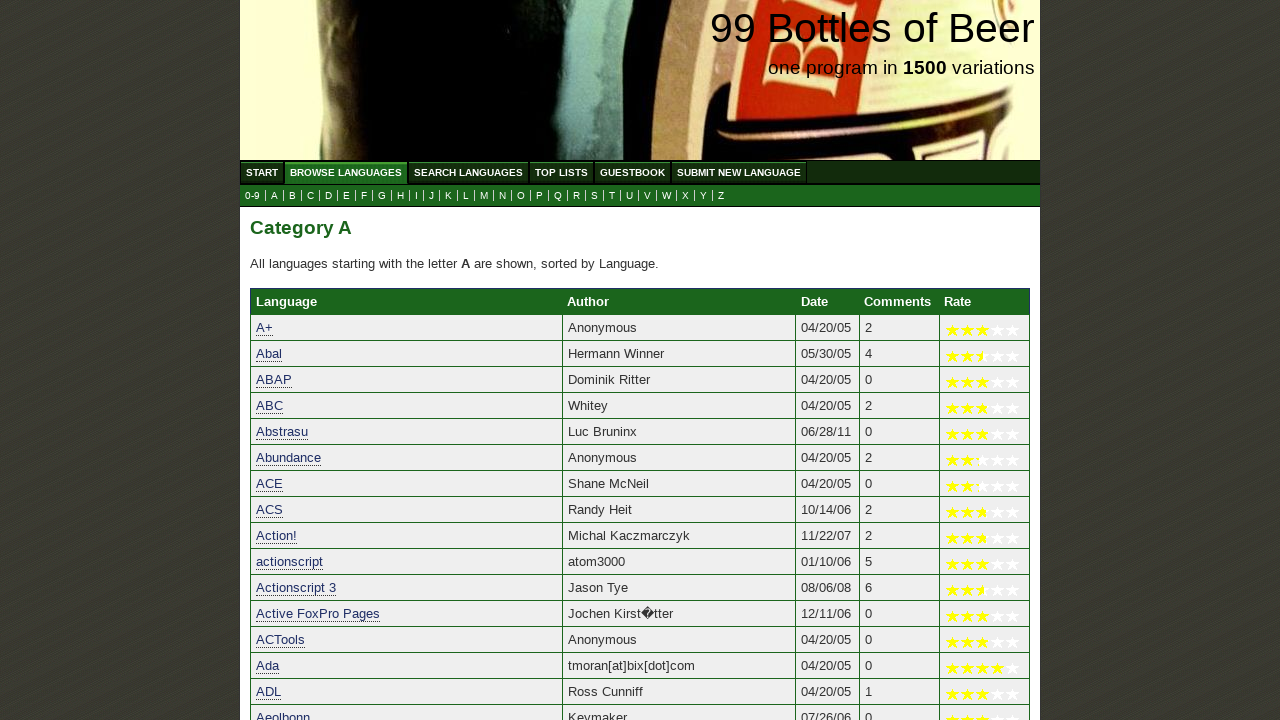

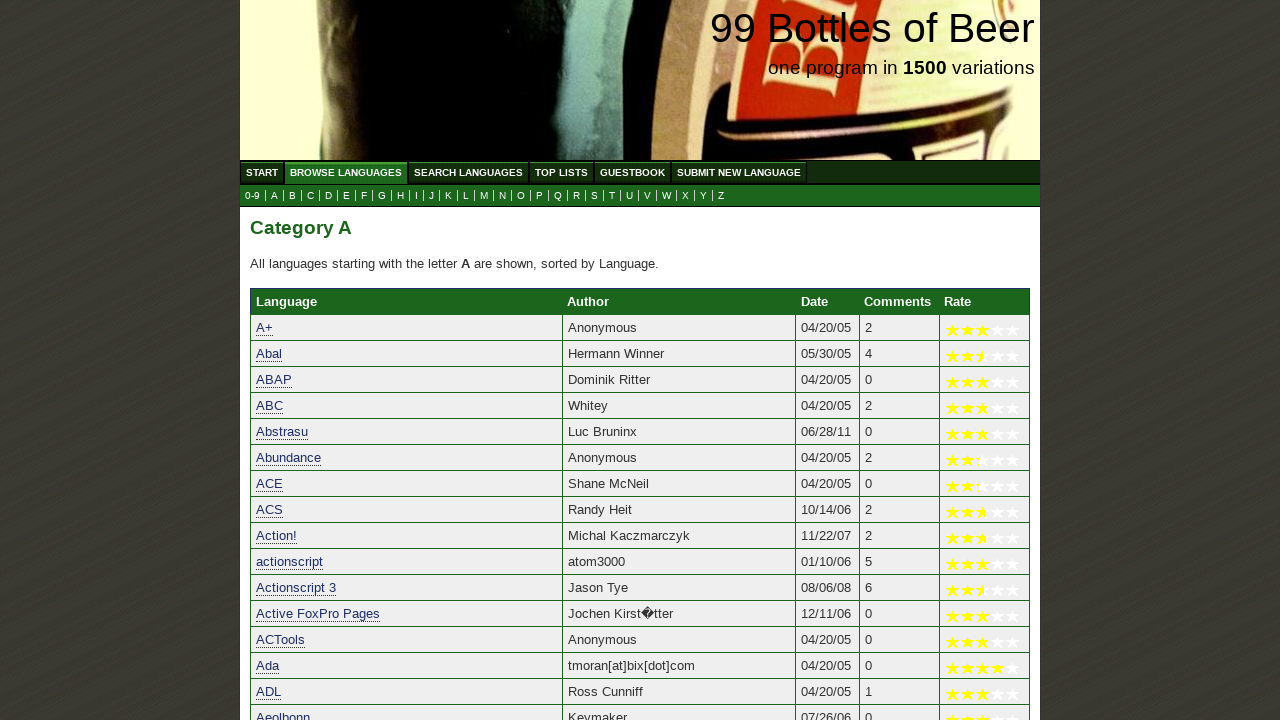